Tests the search functionality on Python.org by entering "pycon" in the search box and submitting the search

Starting URL: https://www.python.org

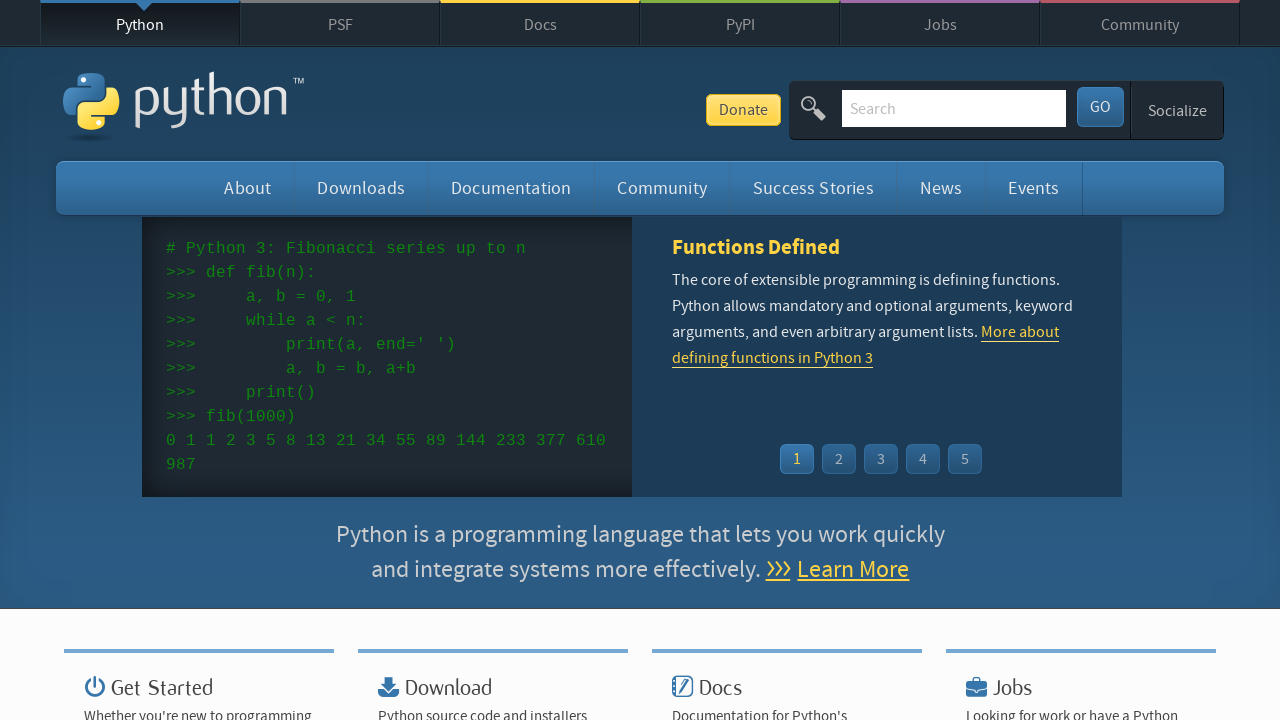

Filled search box with 'pycon' on input[name='q']
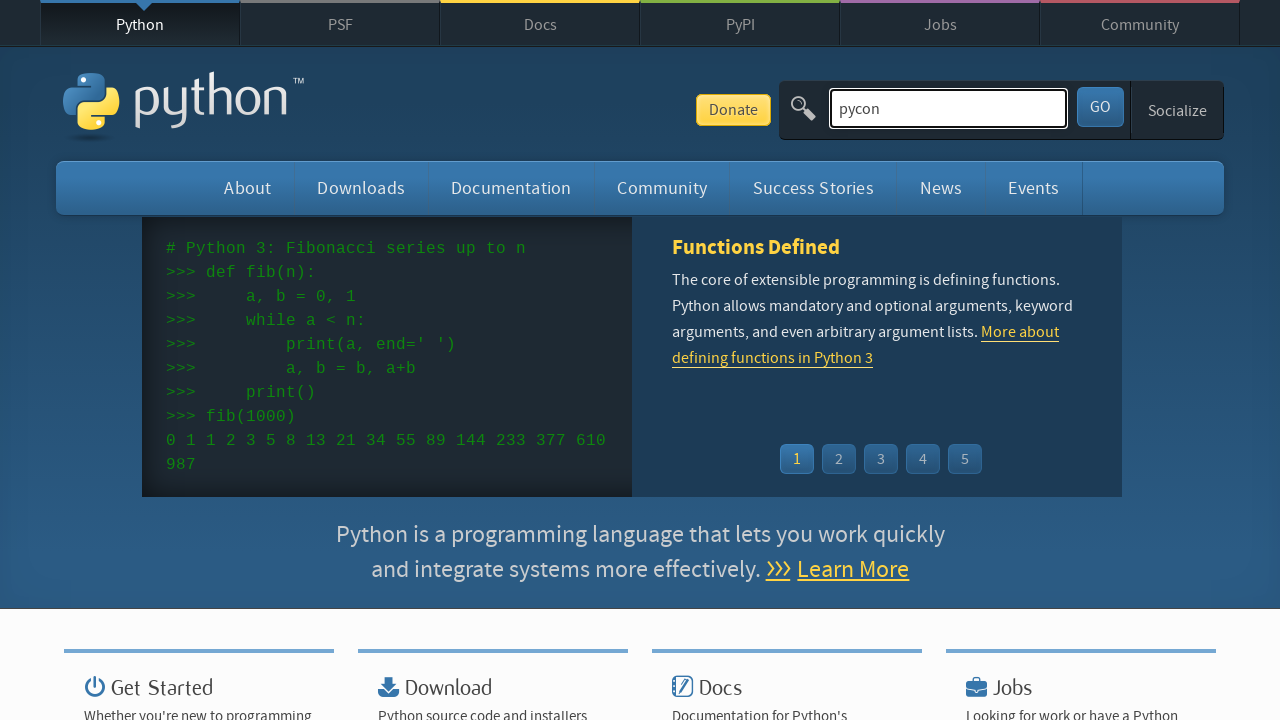

Submitted search by pressing Enter on input[name='q']
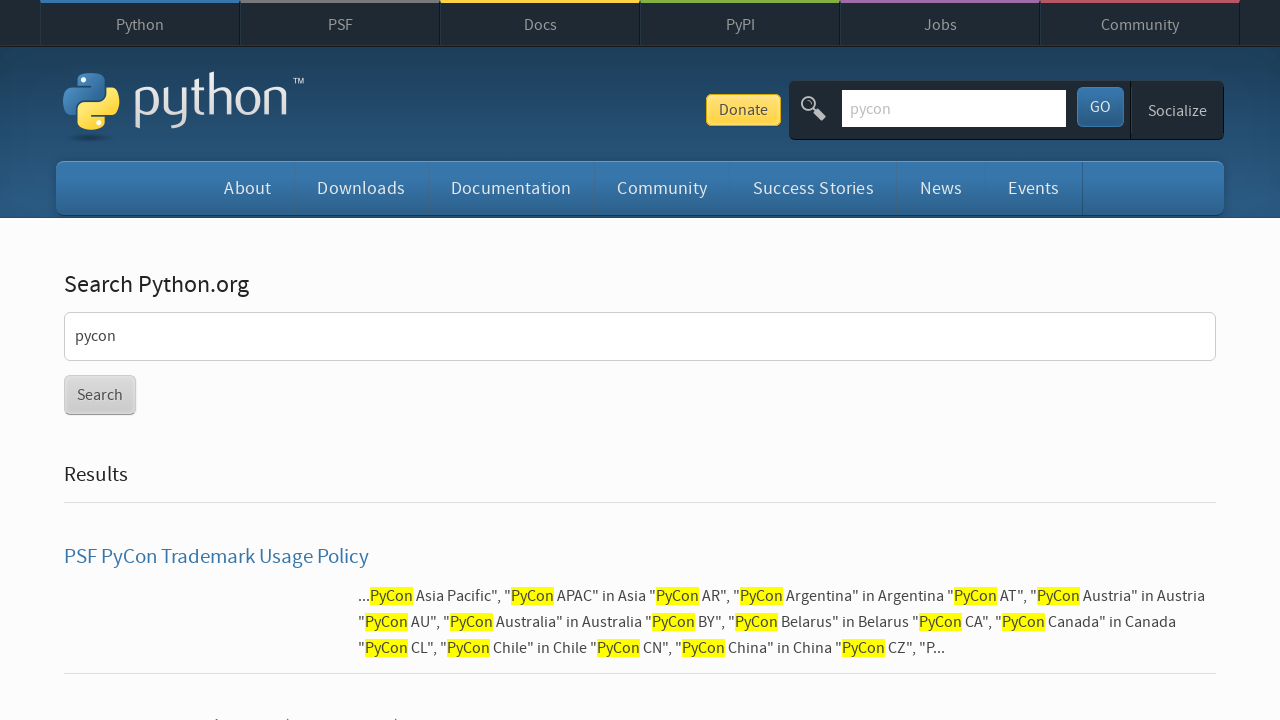

Search results loaded and network idle
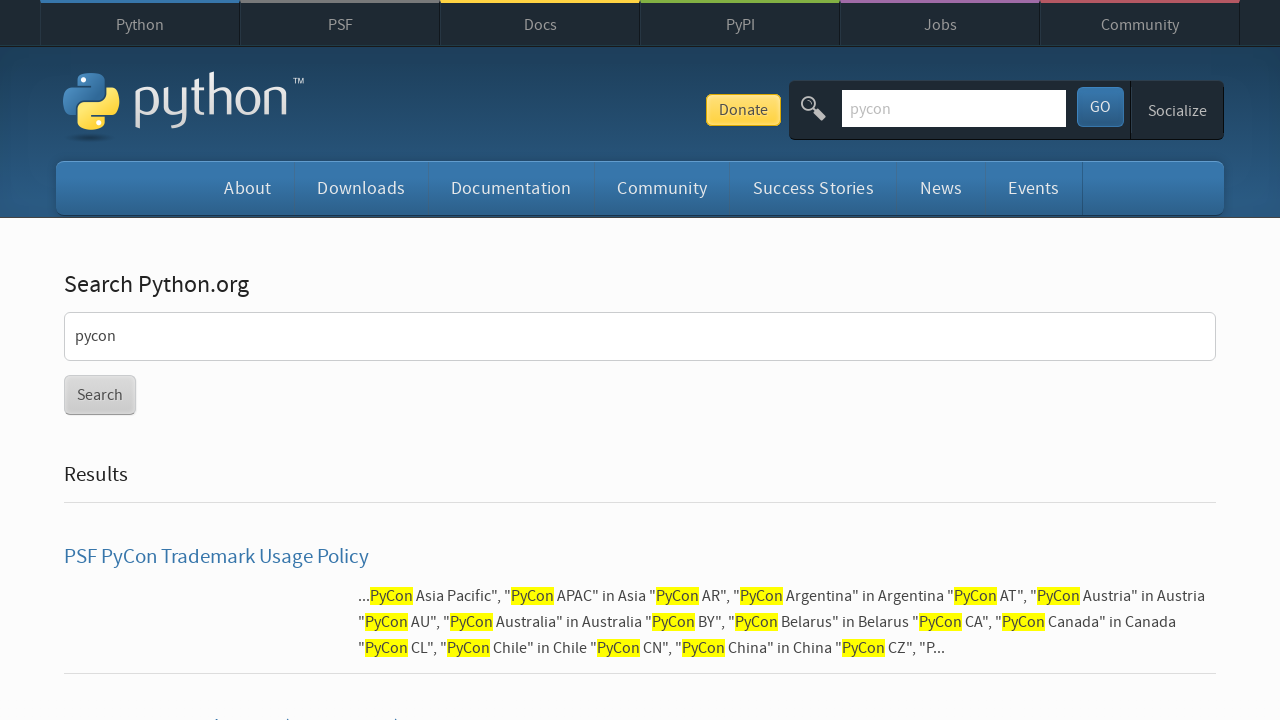

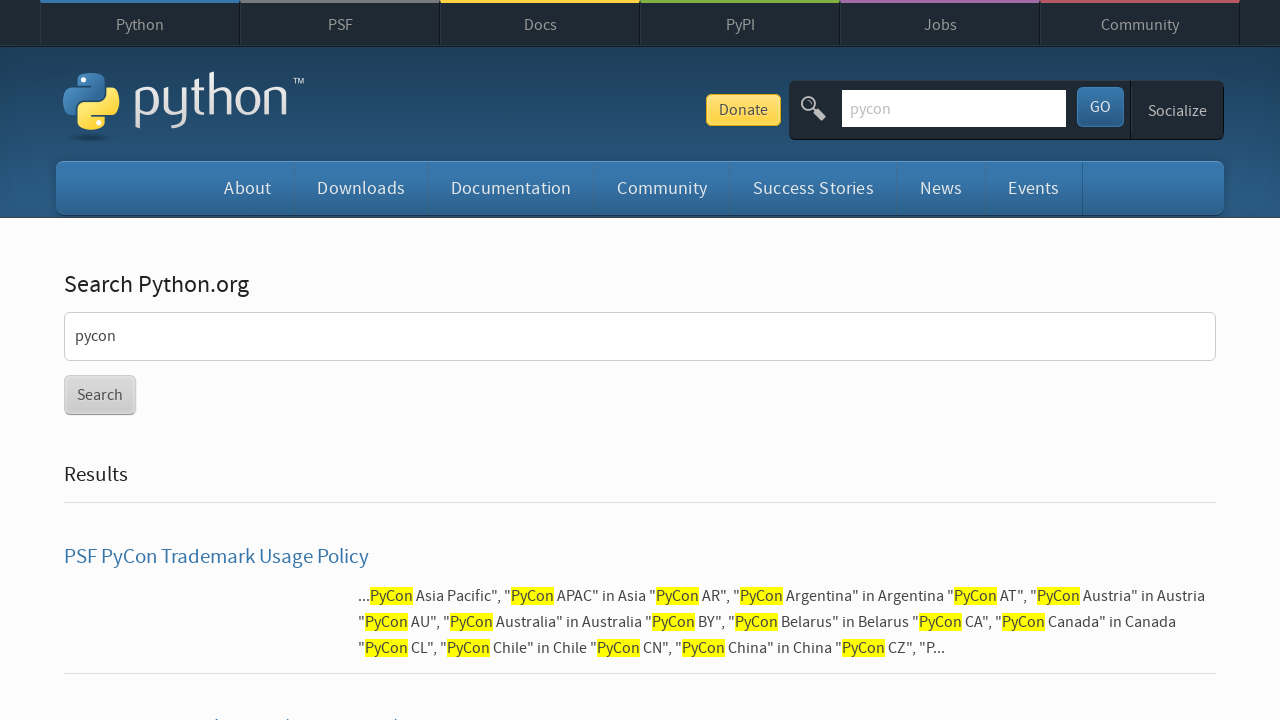